Tests a browser-agnostic approach to switching between multiple windows by tracking window handles before and after clicking a link, then switching between windows and verifying their titles.

Starting URL: https://the-internet.herokuapp.com/windows

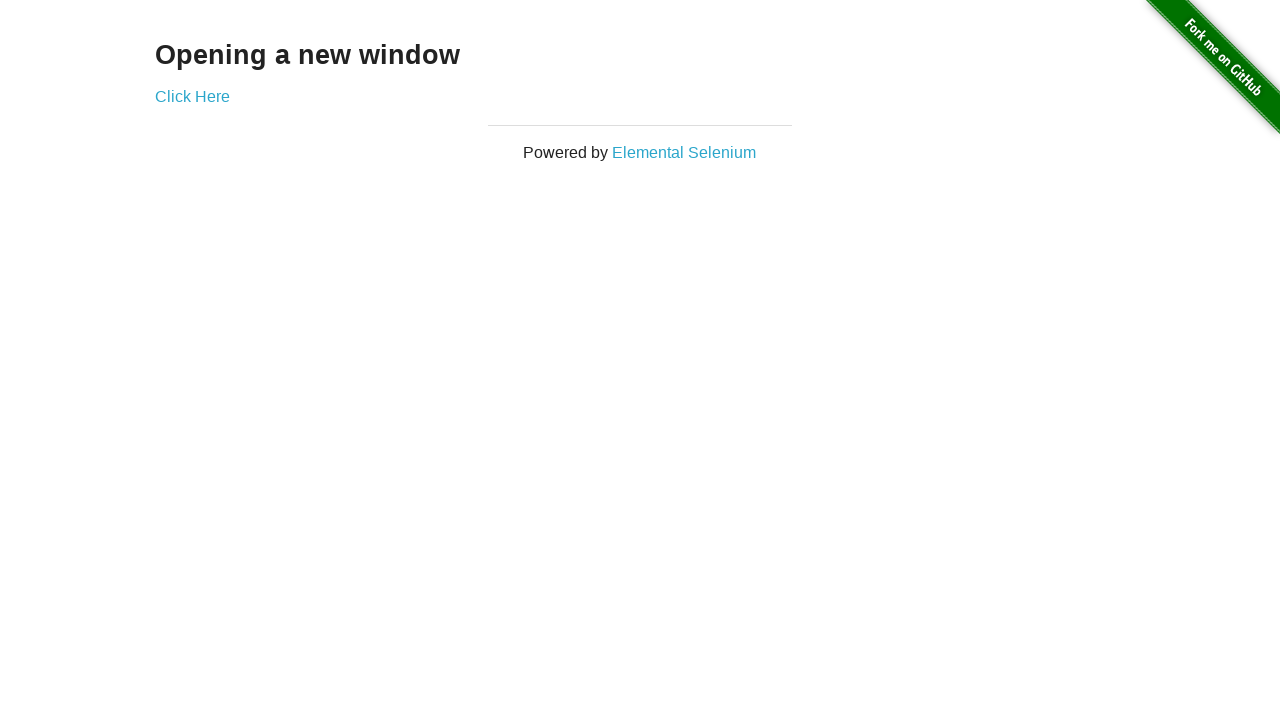

Clicked link to open new window at (192, 96) on .example a
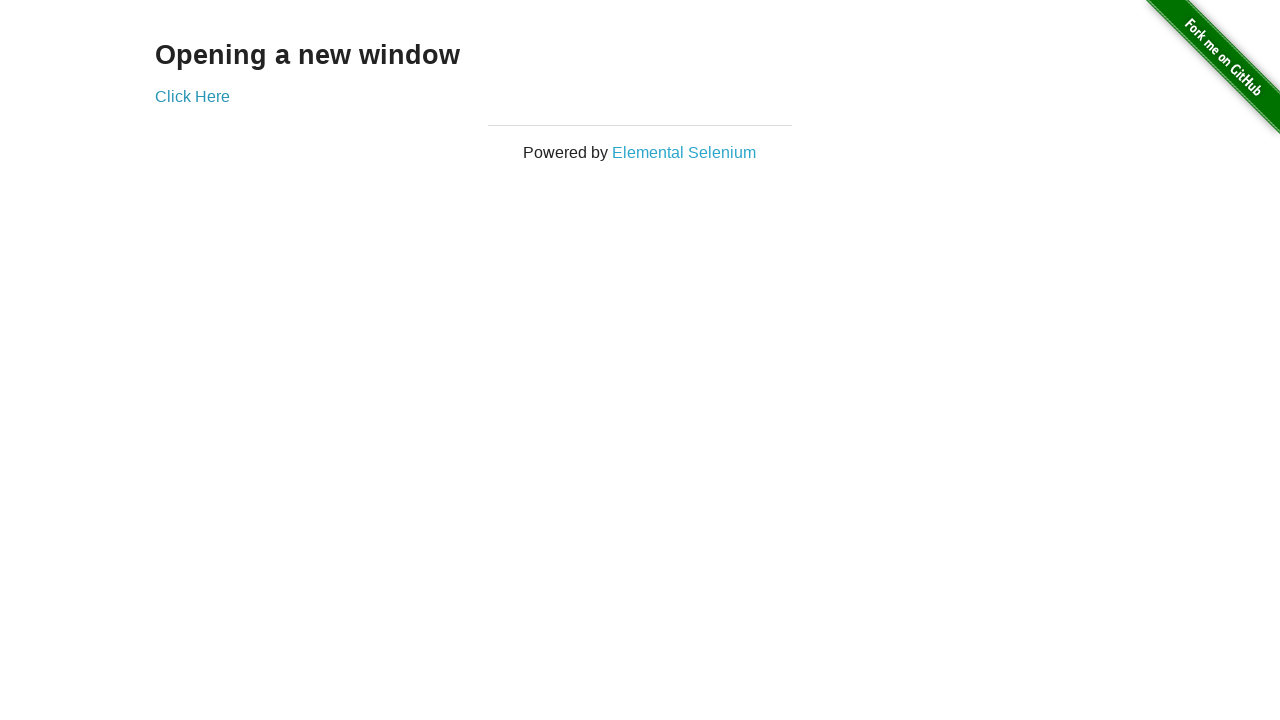

New window opened and captured
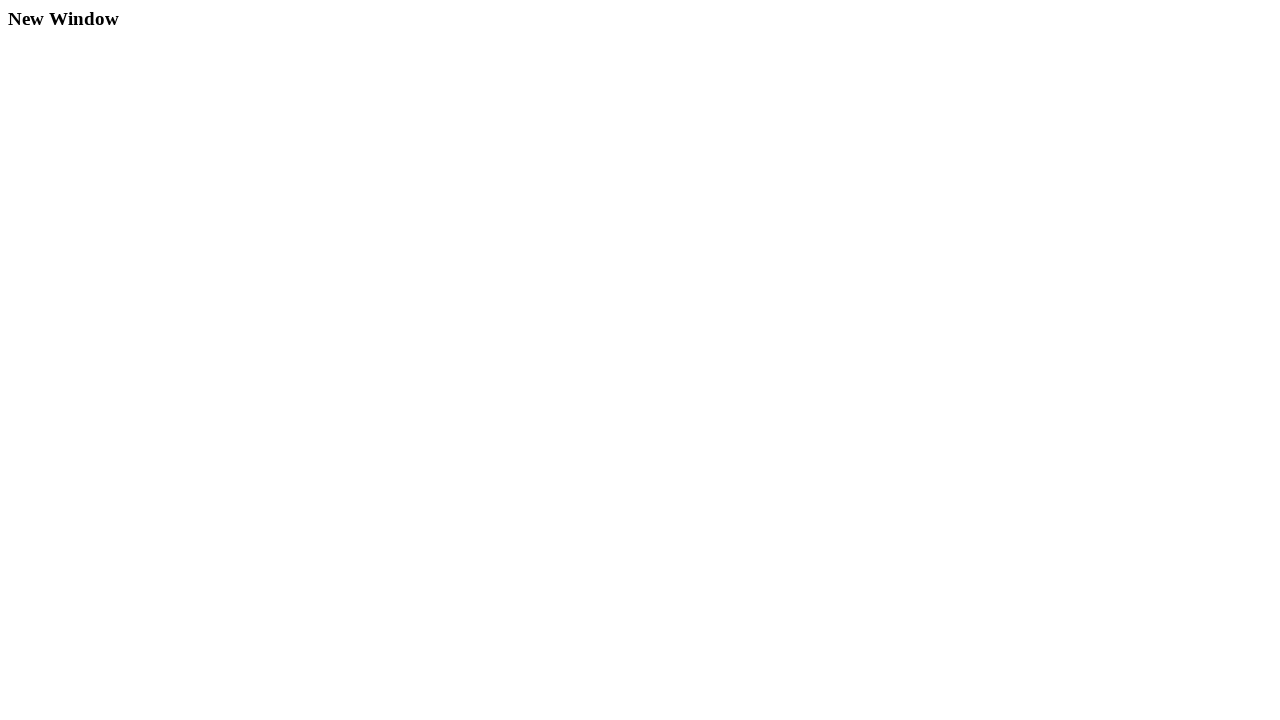

Verified original window title is 'The Internet'
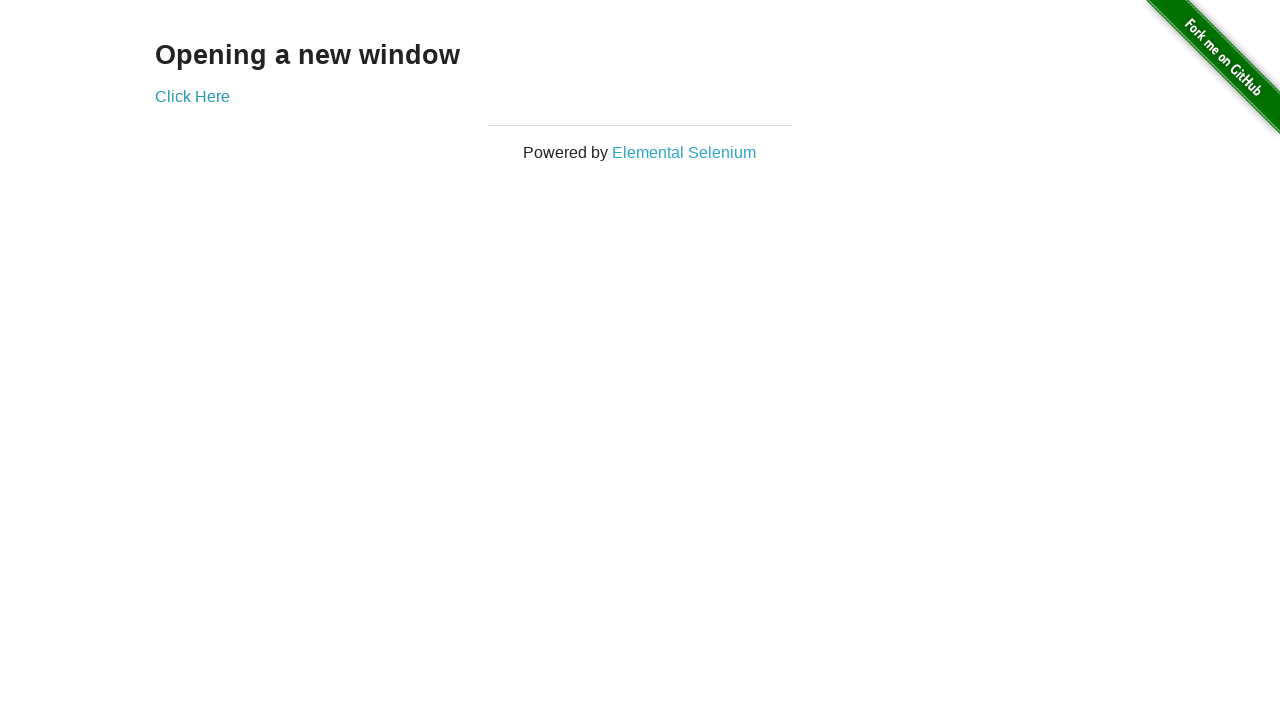

New page finished loading
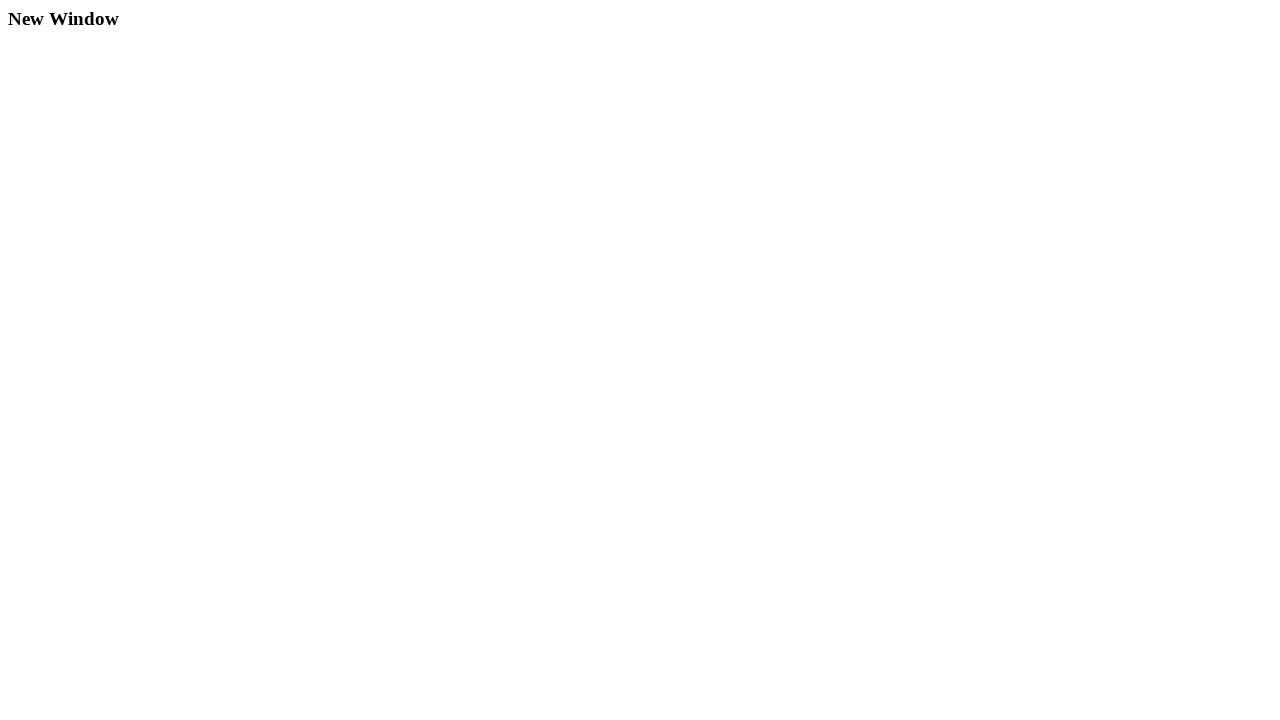

Verified new window title is 'New Window'
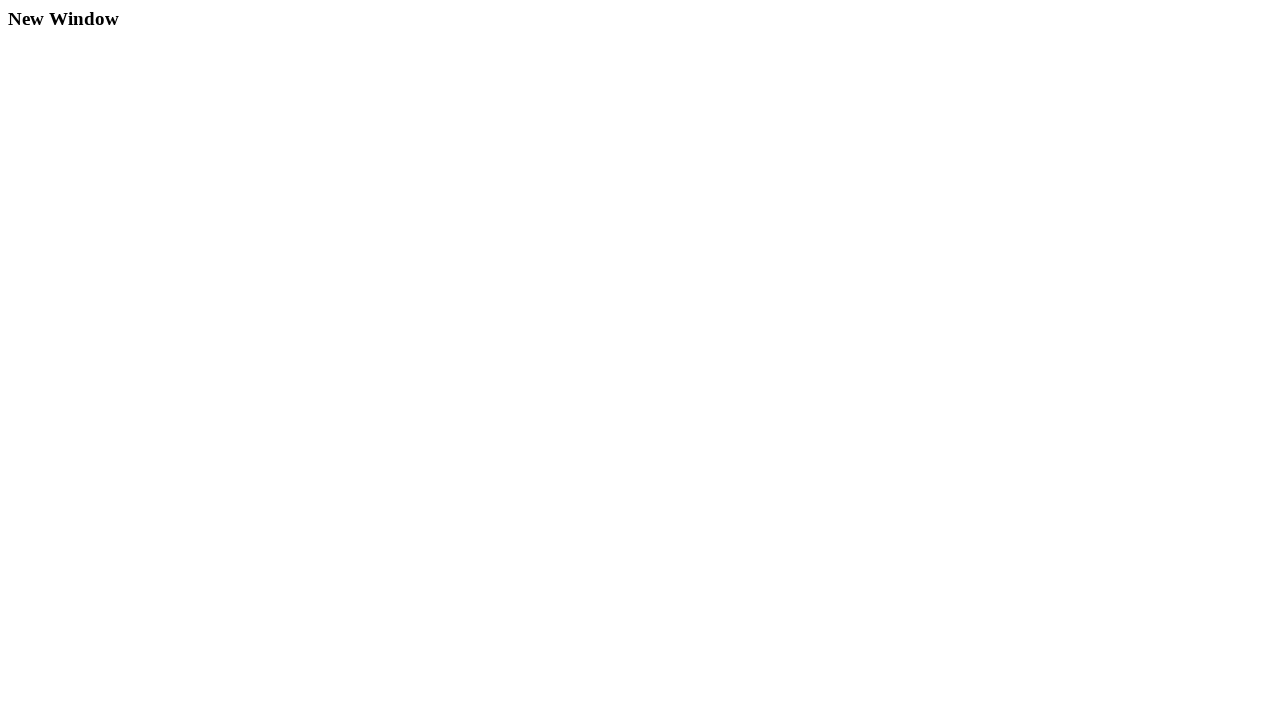

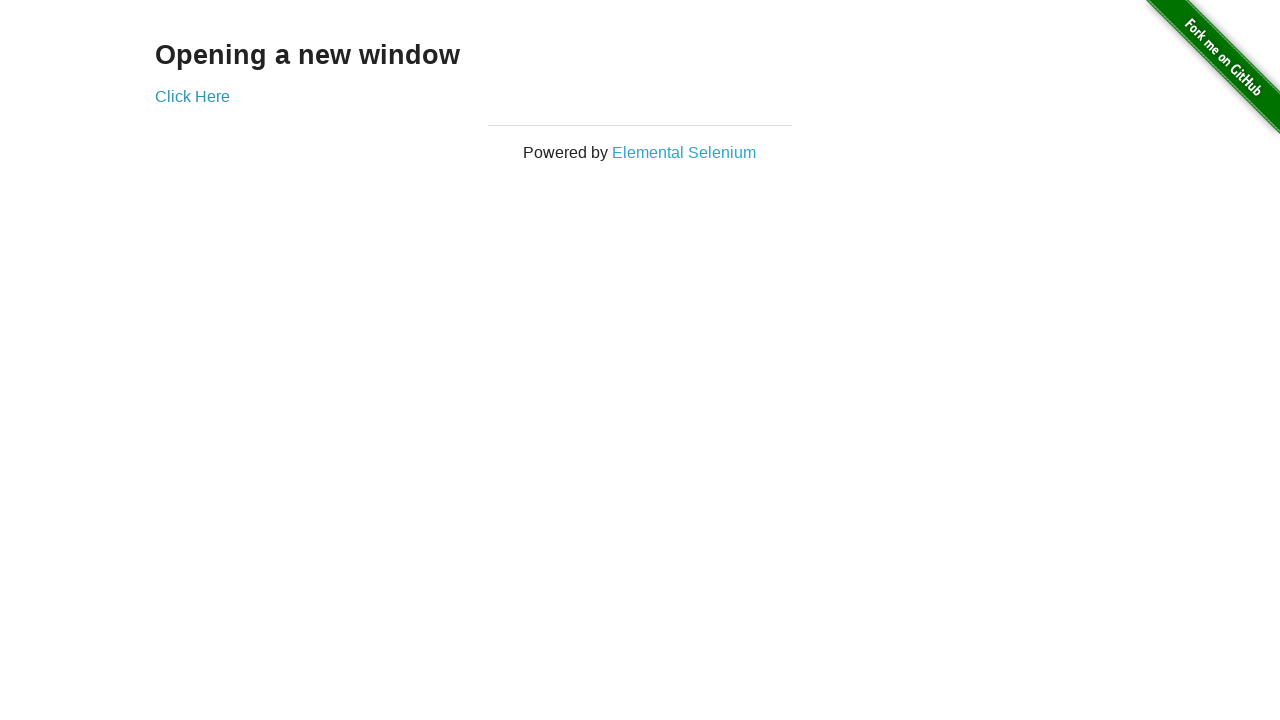